Navigates to a test automation practice blog and interacts with a book table to verify table elements are accessible

Starting URL: https://testautomationpractice.blogspot.com/

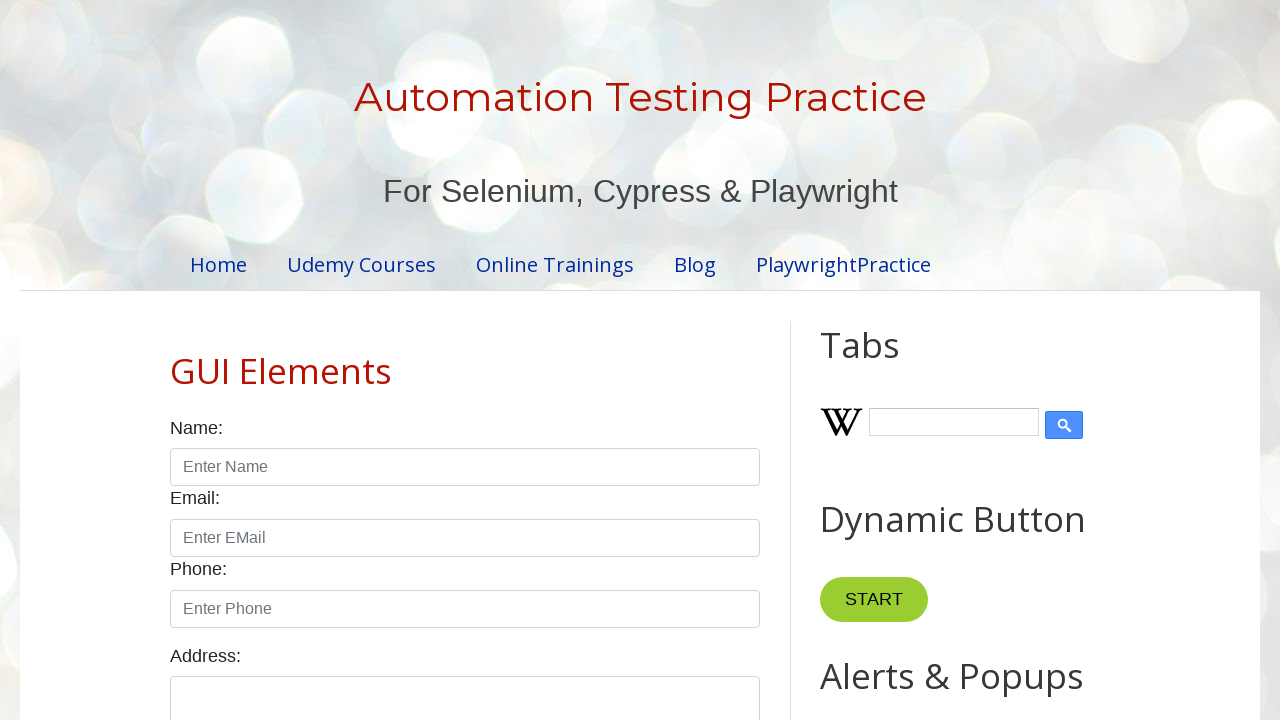

Navigated to test automation practice blog
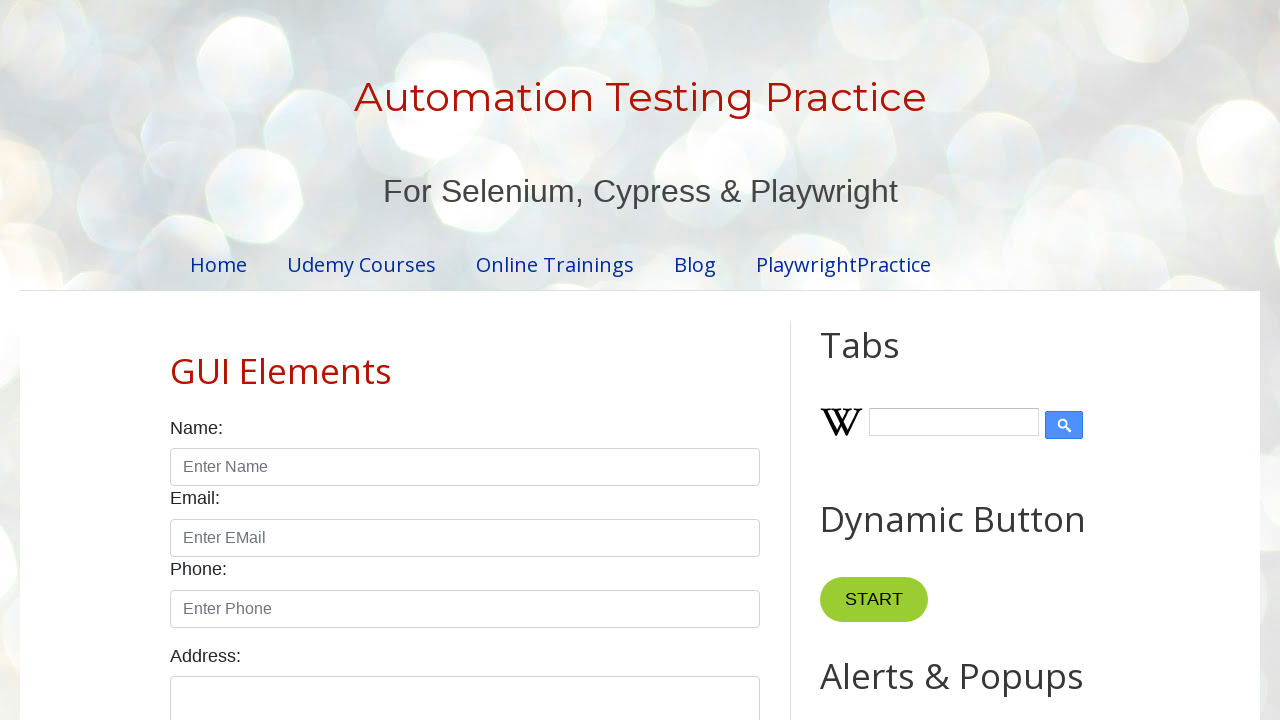

Book table loaded and is present on page
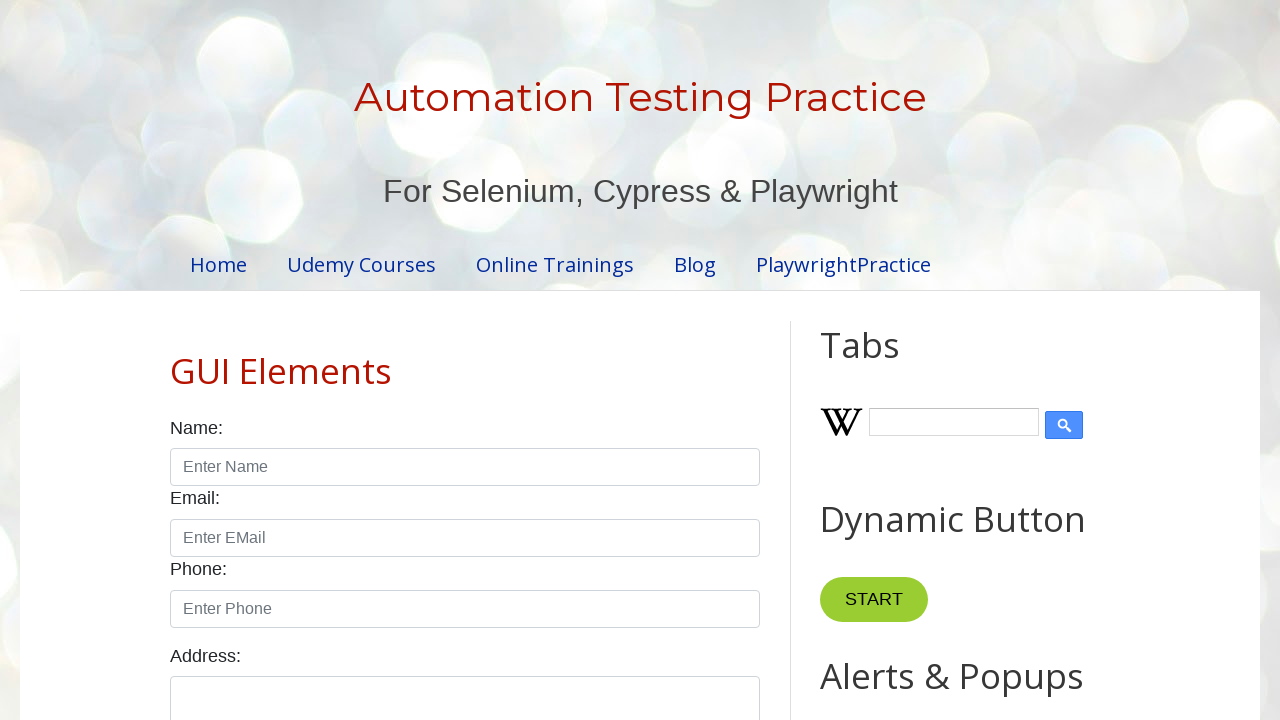

Located table rows in book table
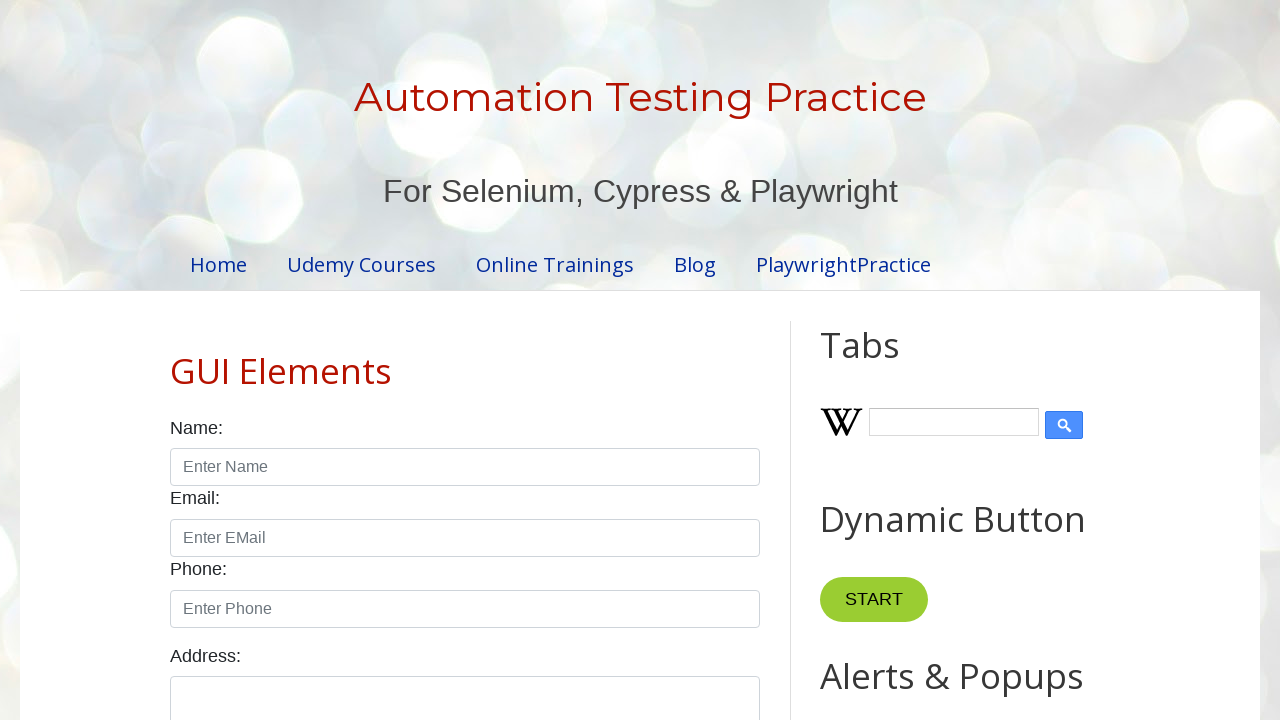

Verified table has multiple rows (count > 1)
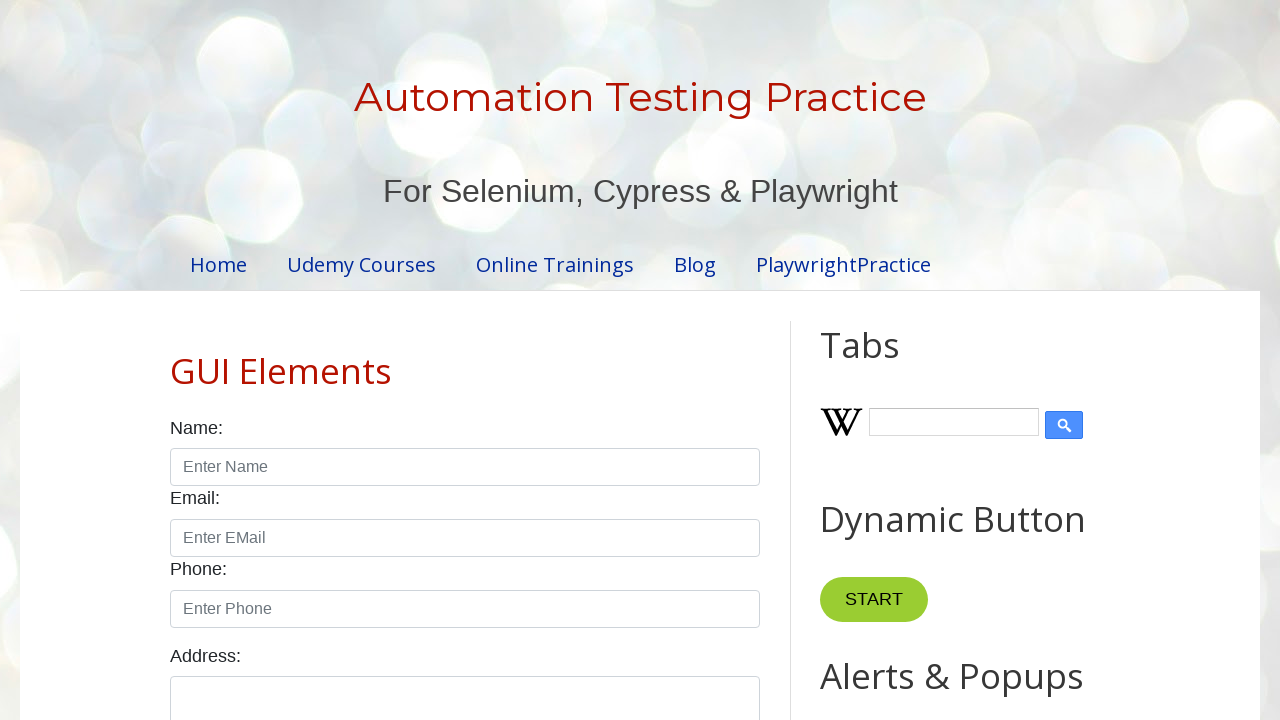

Located data cells in first data row of table
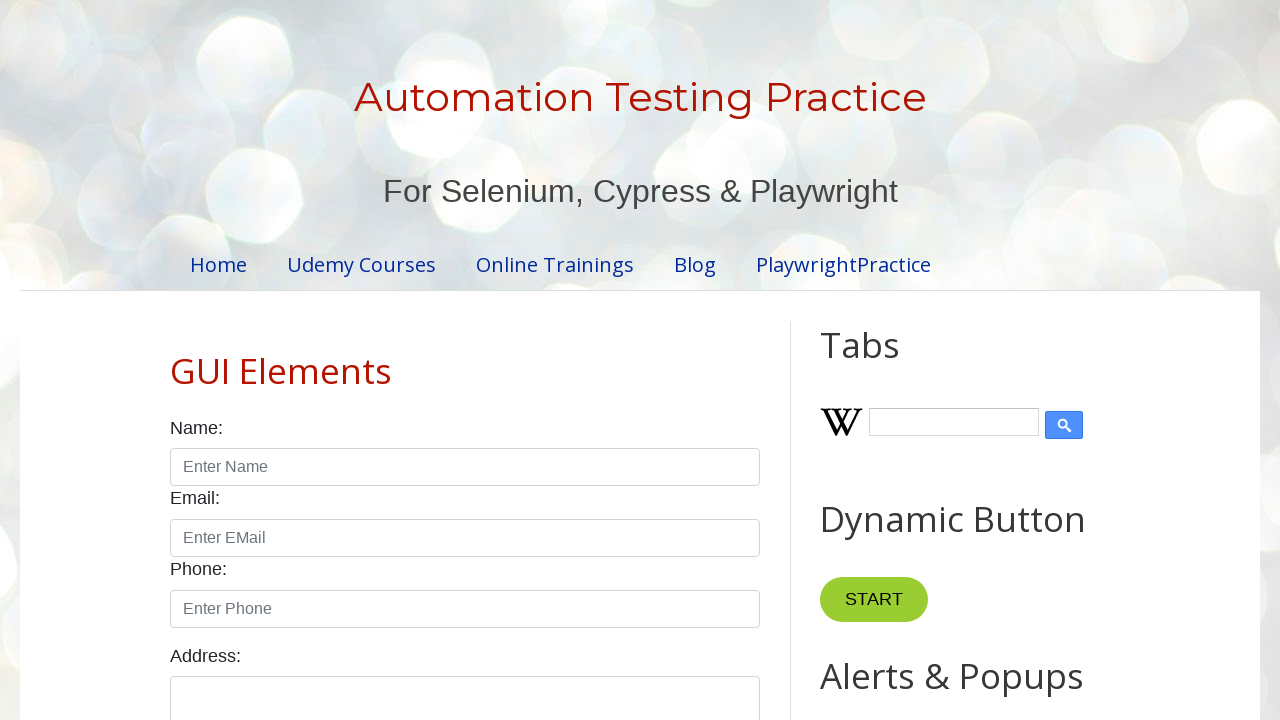

Verified first data row has accessible cells
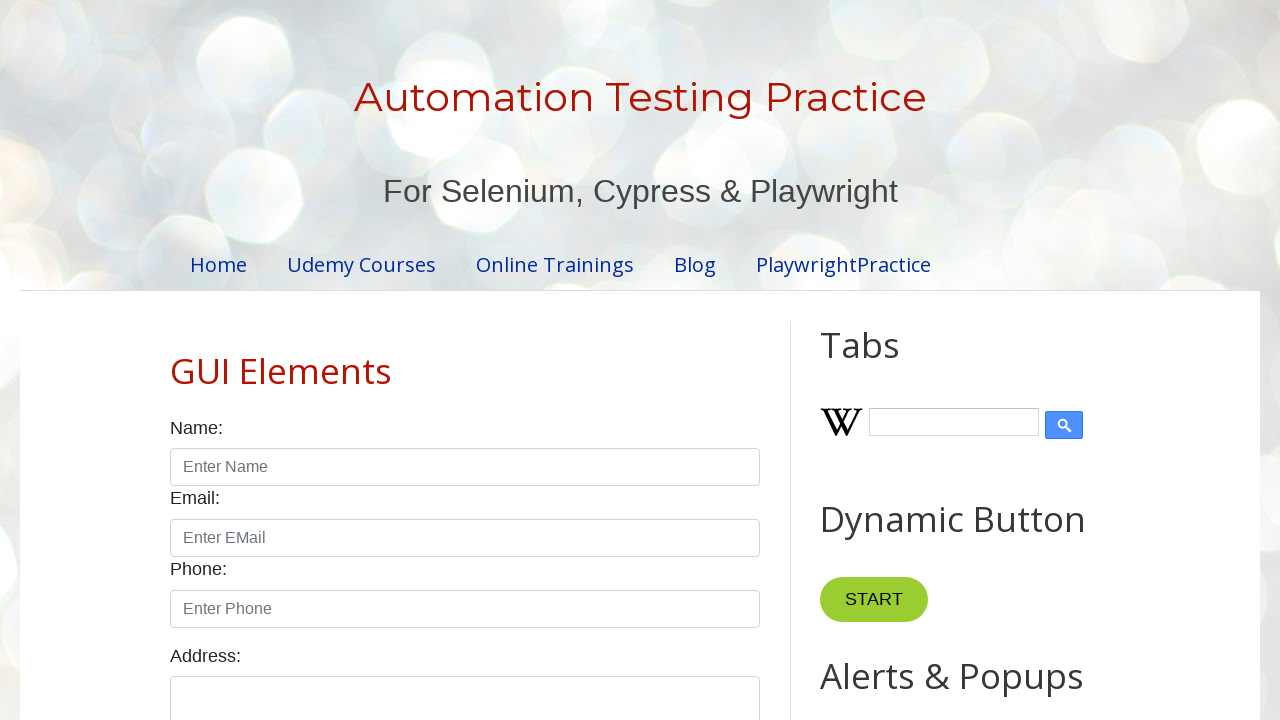

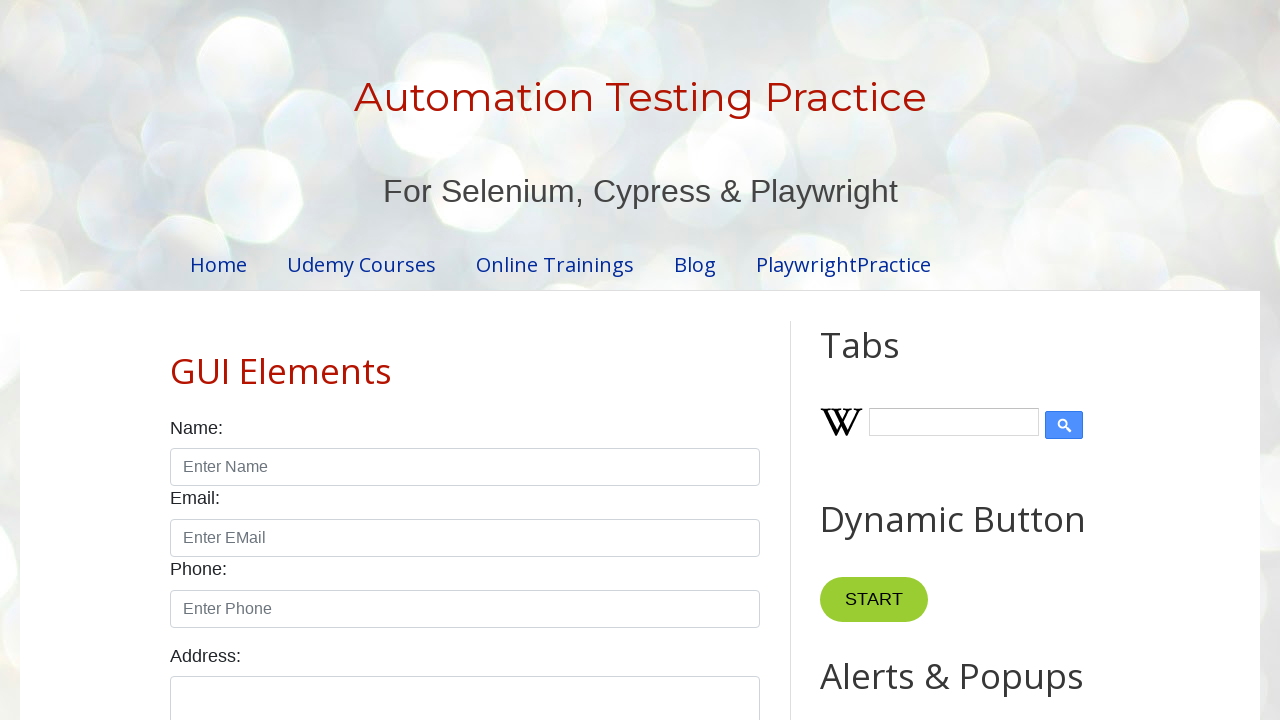